Navigates to a multi-select dropdown page and interacts with the dropdown element to verify it's accessible

Starting URL: https://demoapps.qspiders.com/ui/dropdown/multiSelect?sublist=1

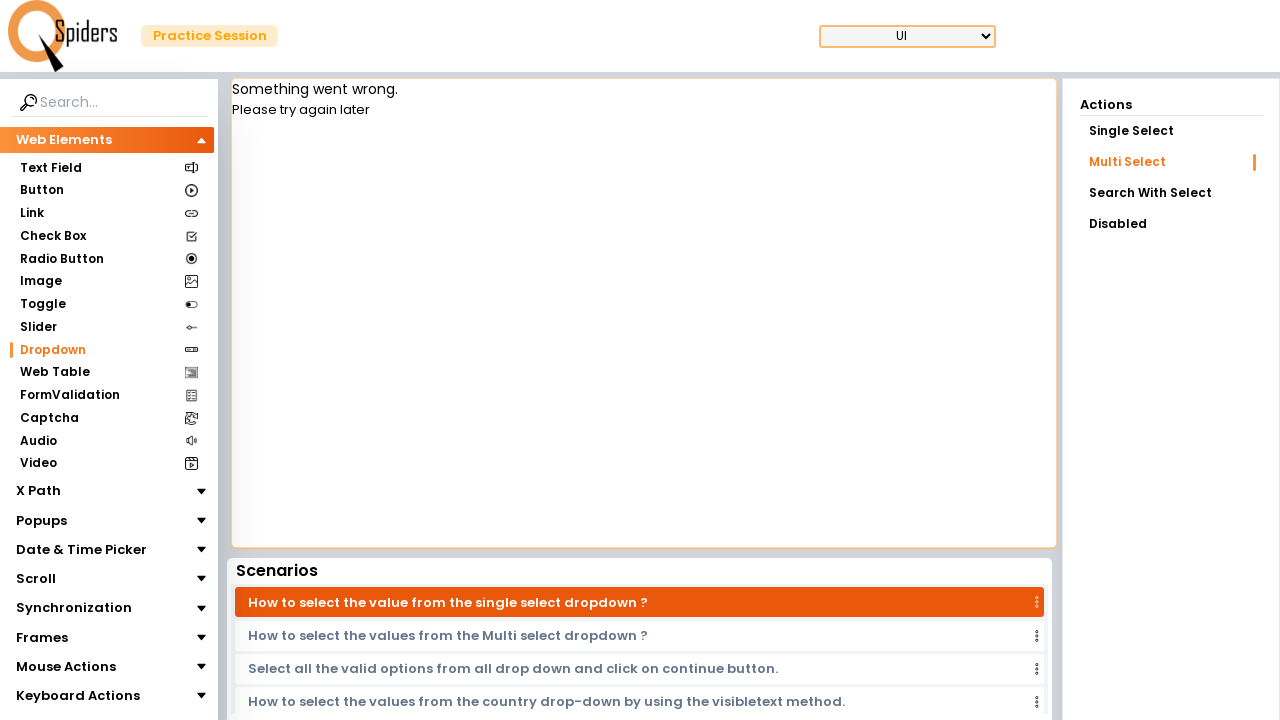

Navigated to multi-select dropdown page
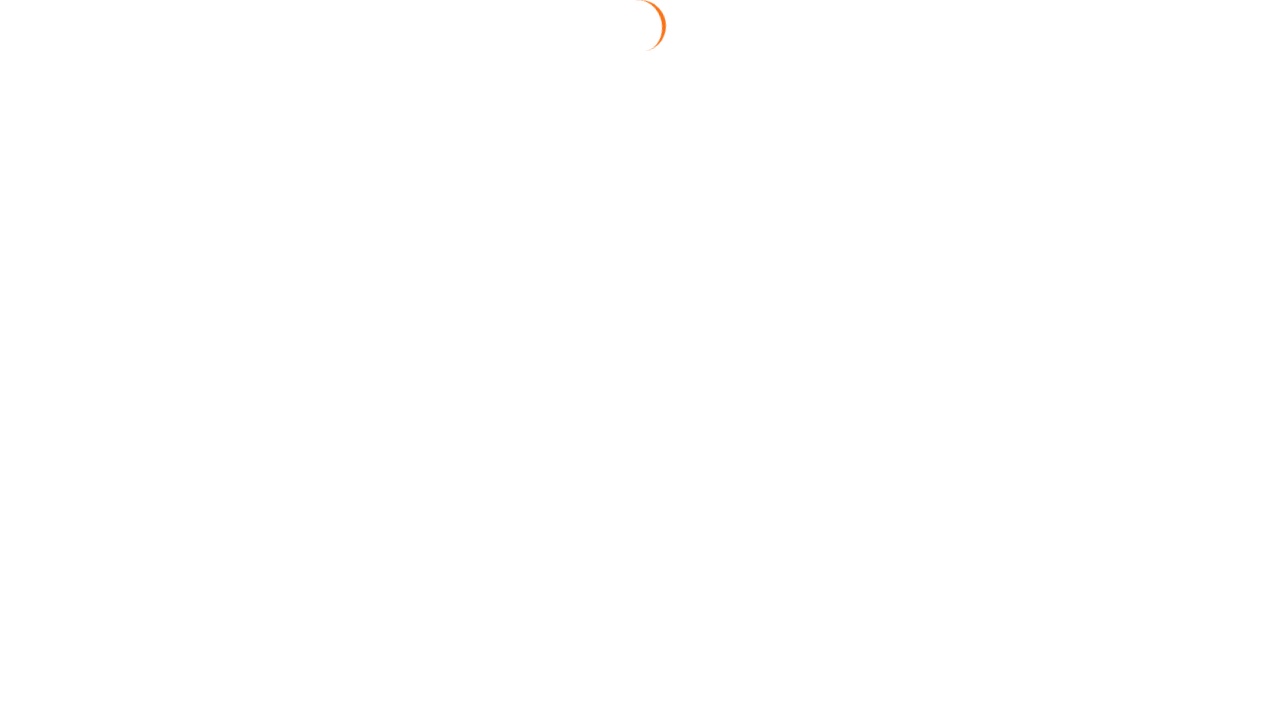

Multi-select dropdown element loaded and accessible
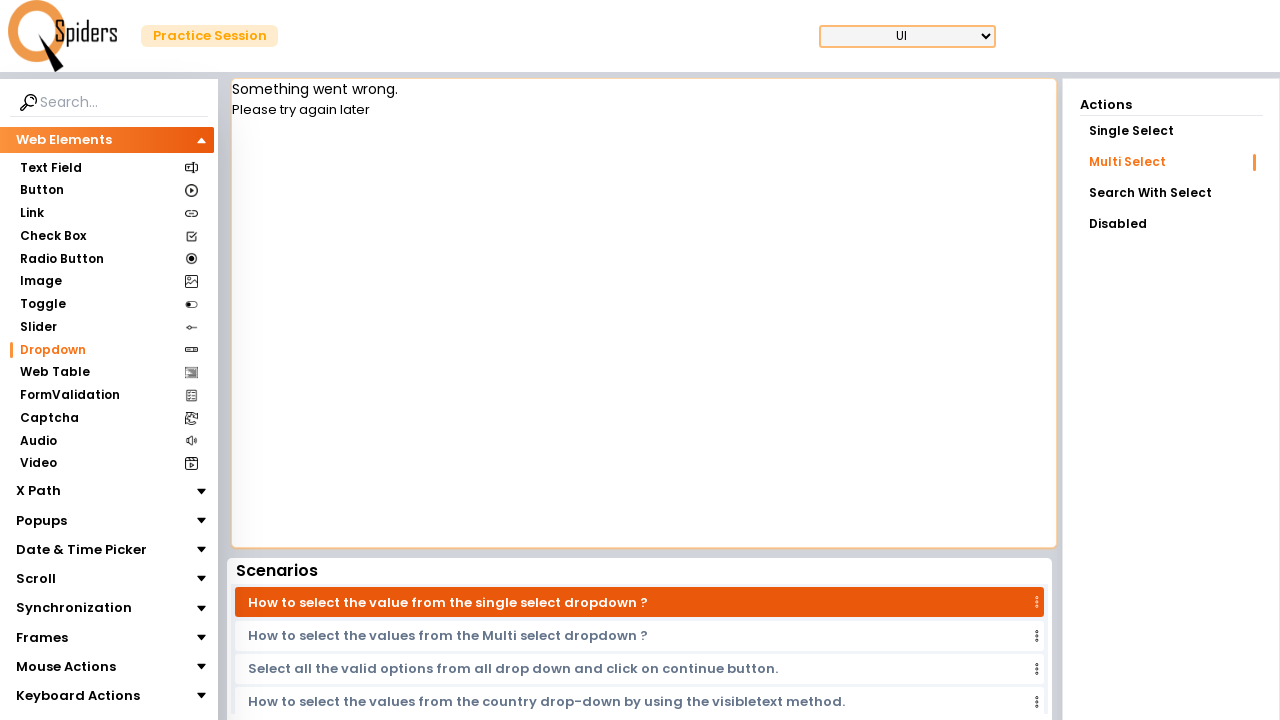

Retrieved dropdown text content: 
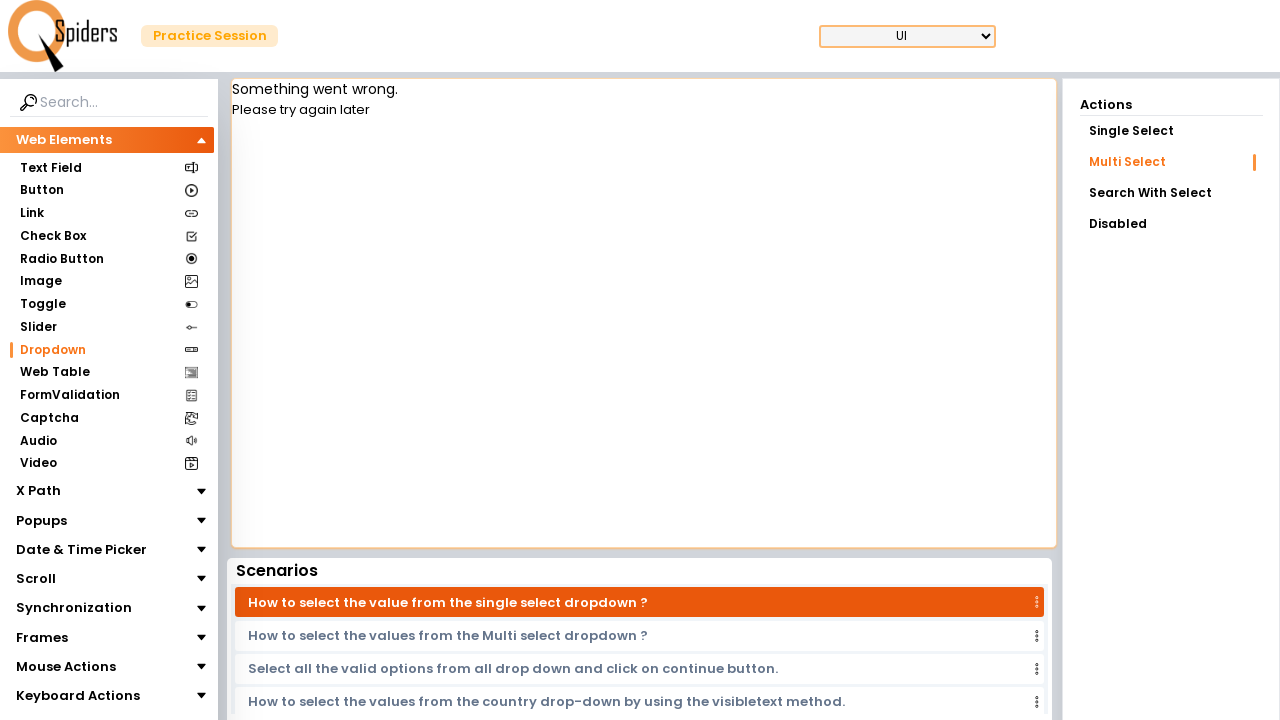

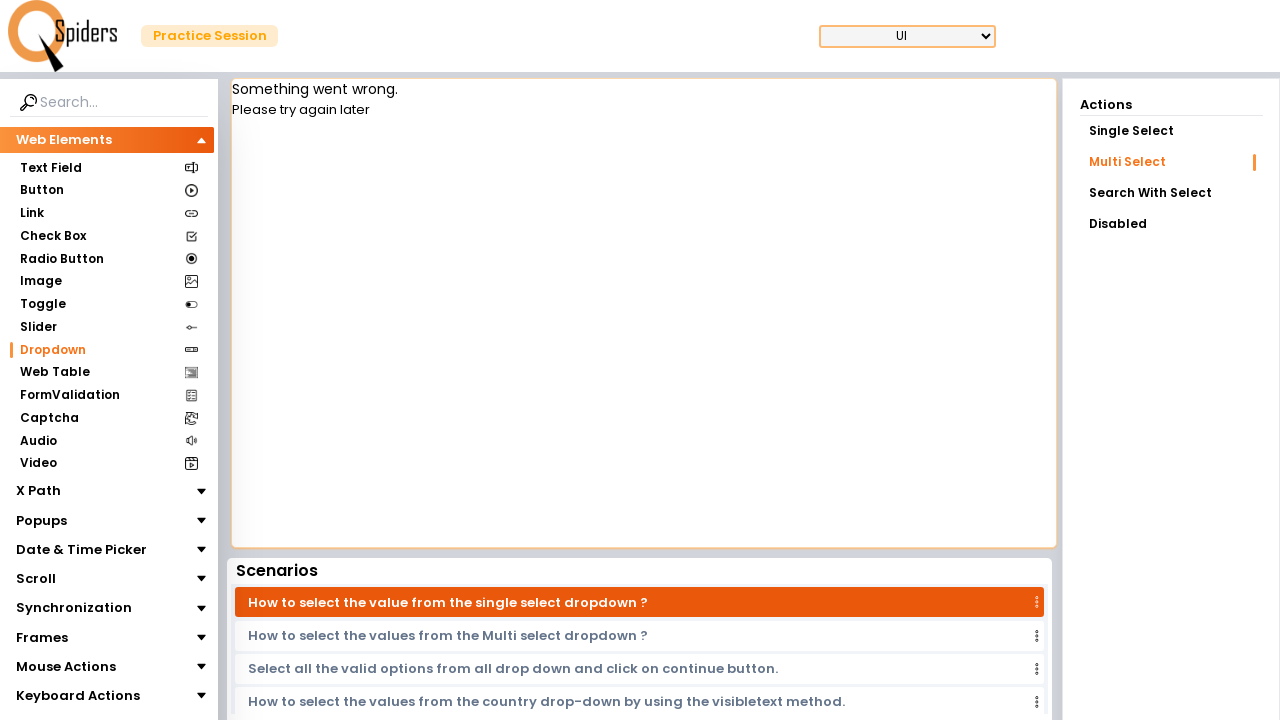